Tests dropdown selection by clicking on the dropdown and selecting option with value '3'

Starting URL: https://bonigarcia.dev/selenium-webdriver-java/web-form.html

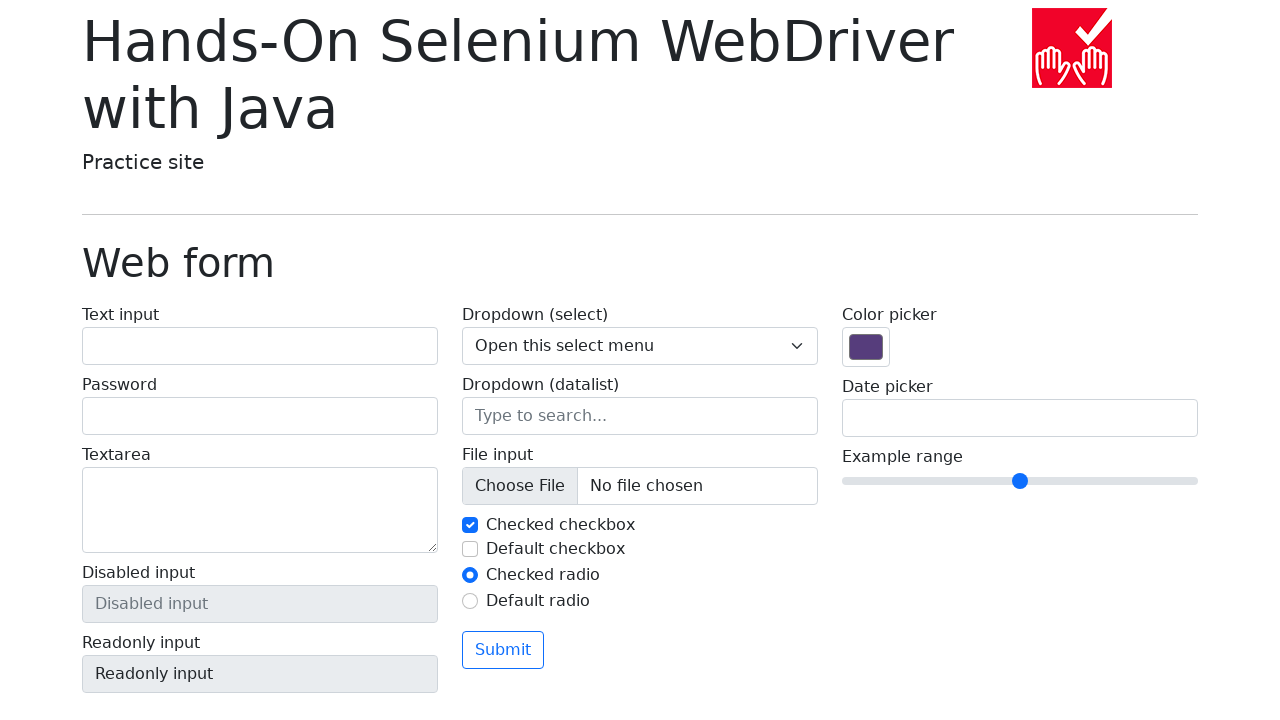

Clicked on dropdown element with name 'my-select' at (640, 346) on [name='my-select']
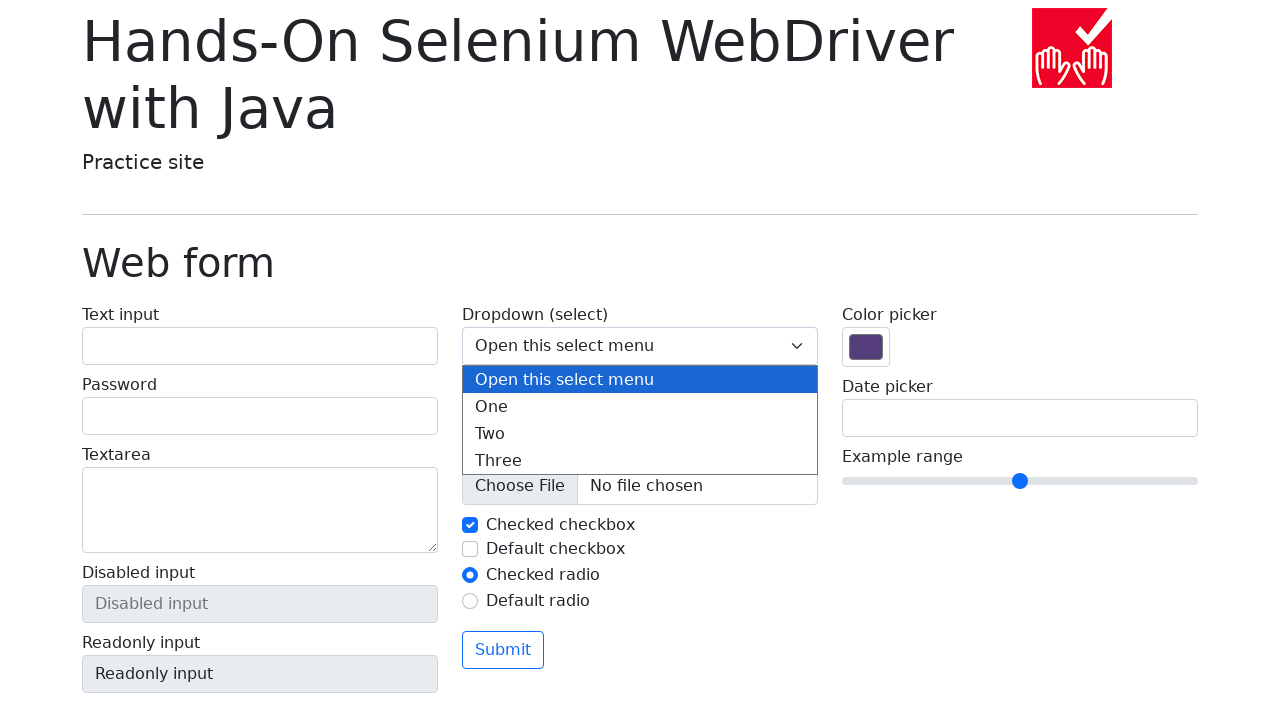

Selected option with value '3' from dropdown on [name='my-select']
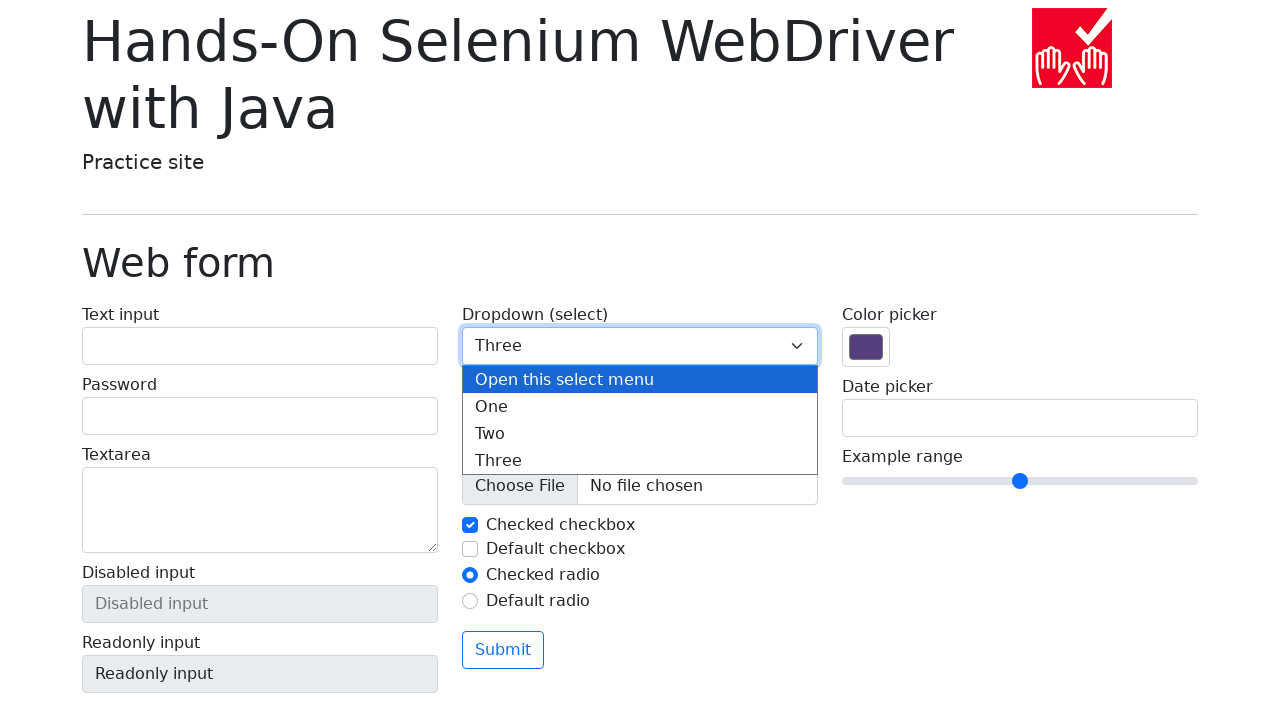

Located dropdown element for verification
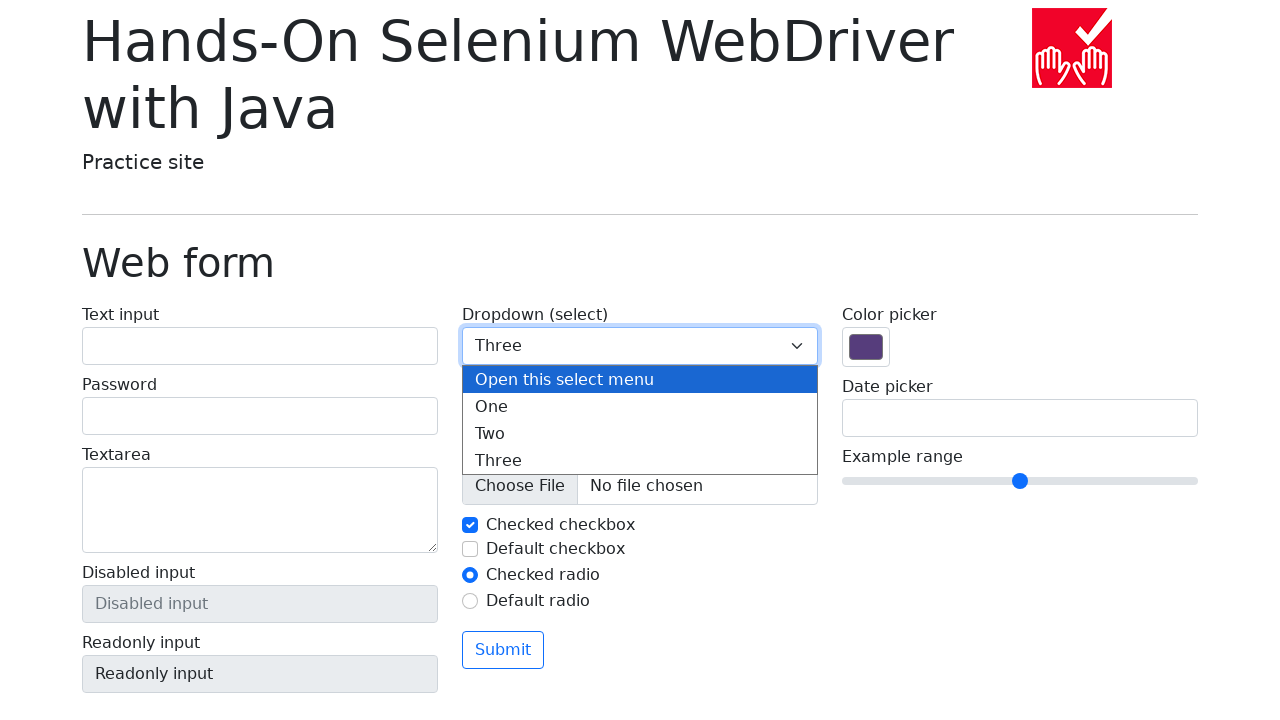

Verified dropdown value is '3'
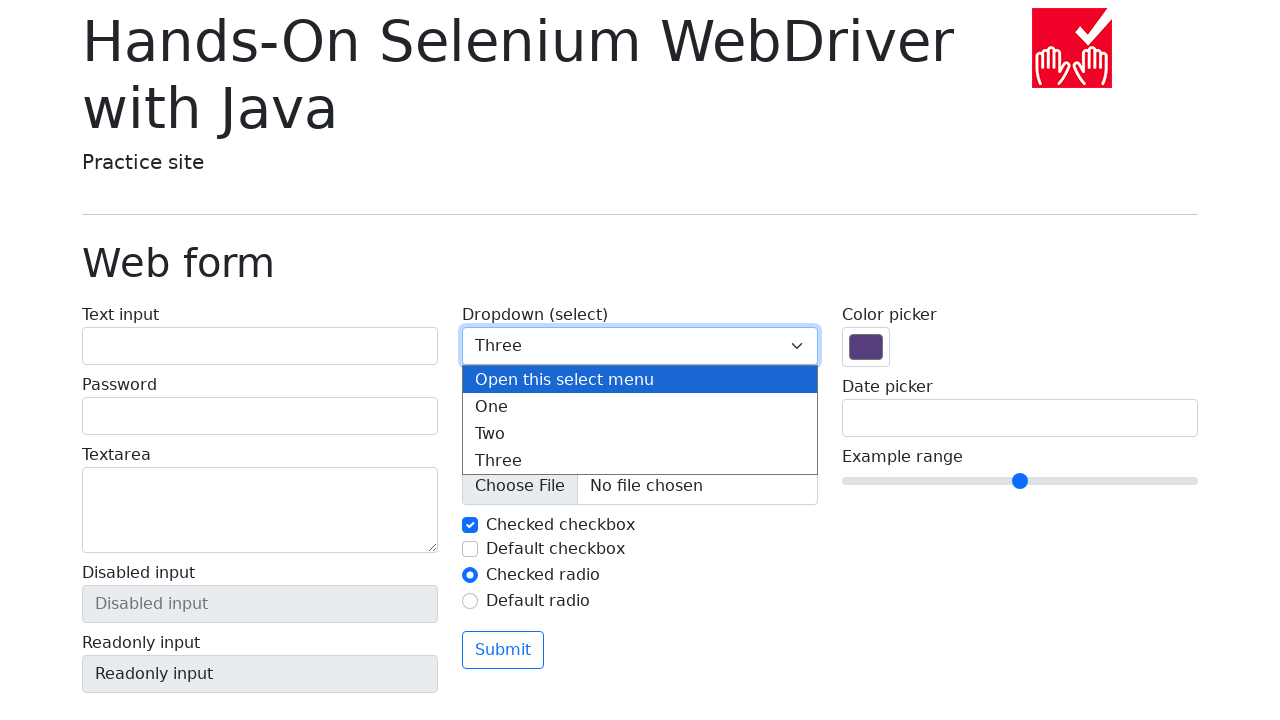

Selected option with visible text 'Three' from dropdown on [name='my-select']
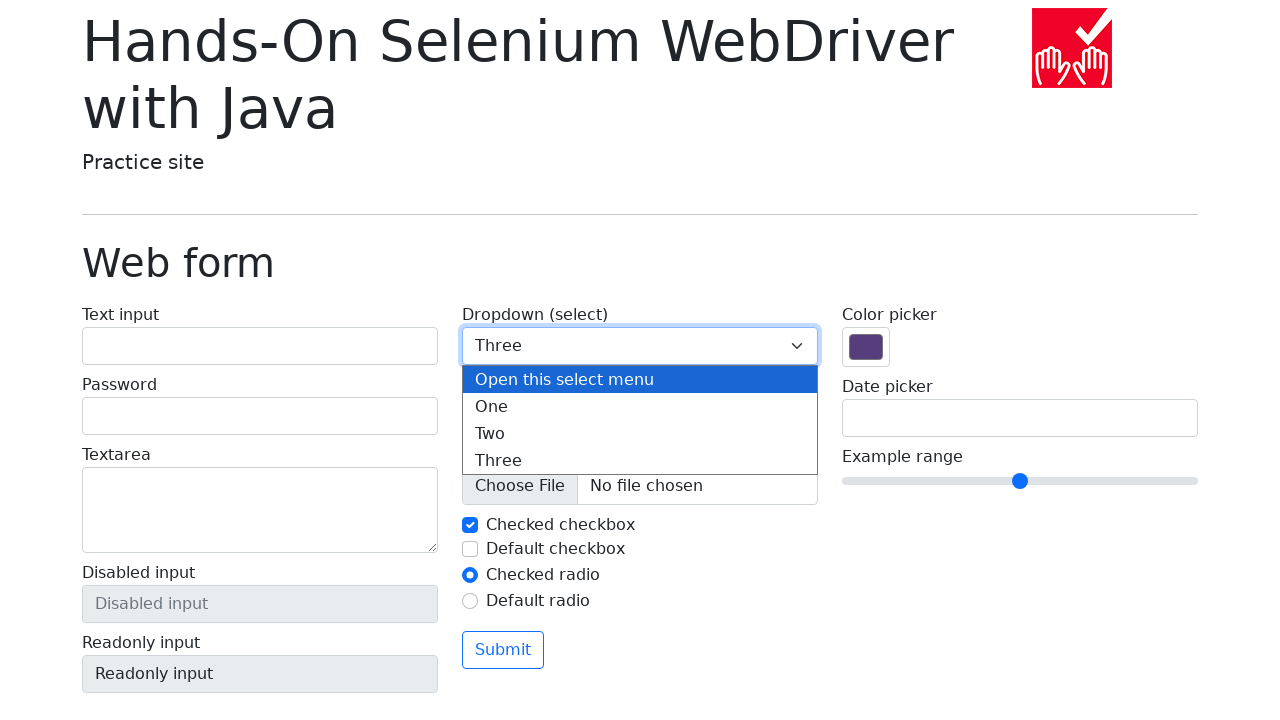

Located the checked option element
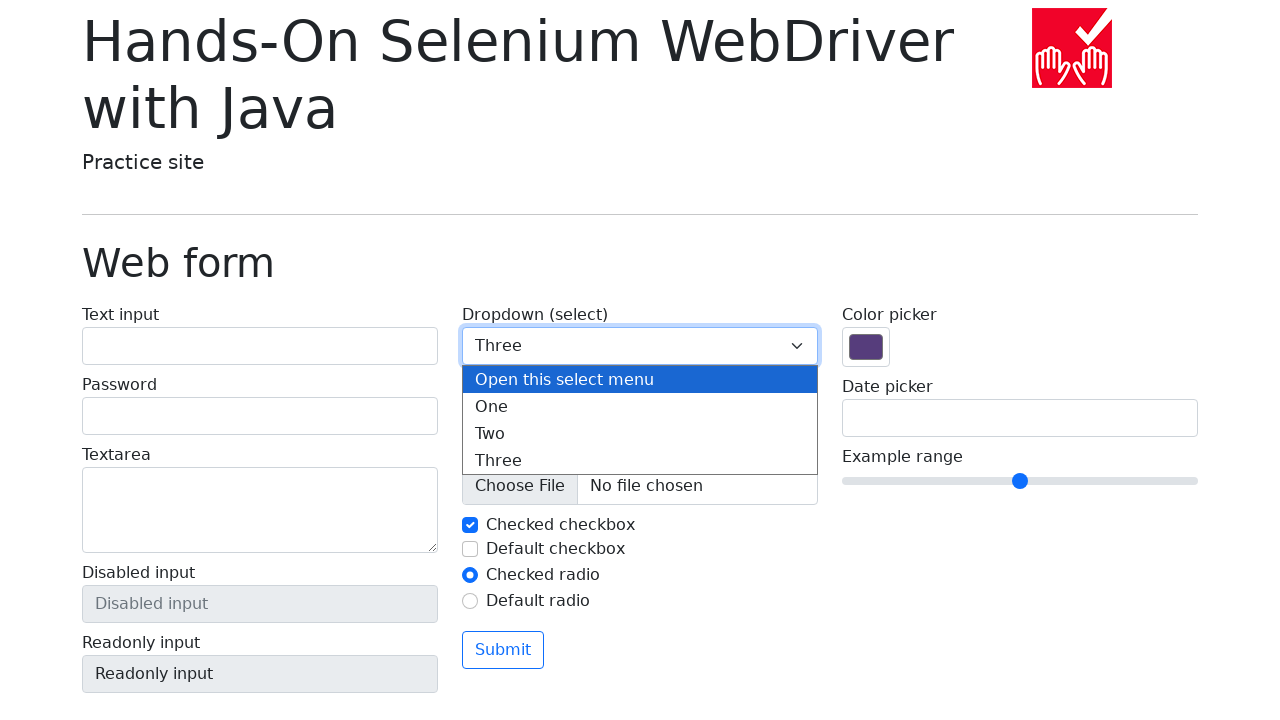

Verified selected option text is 'Three'
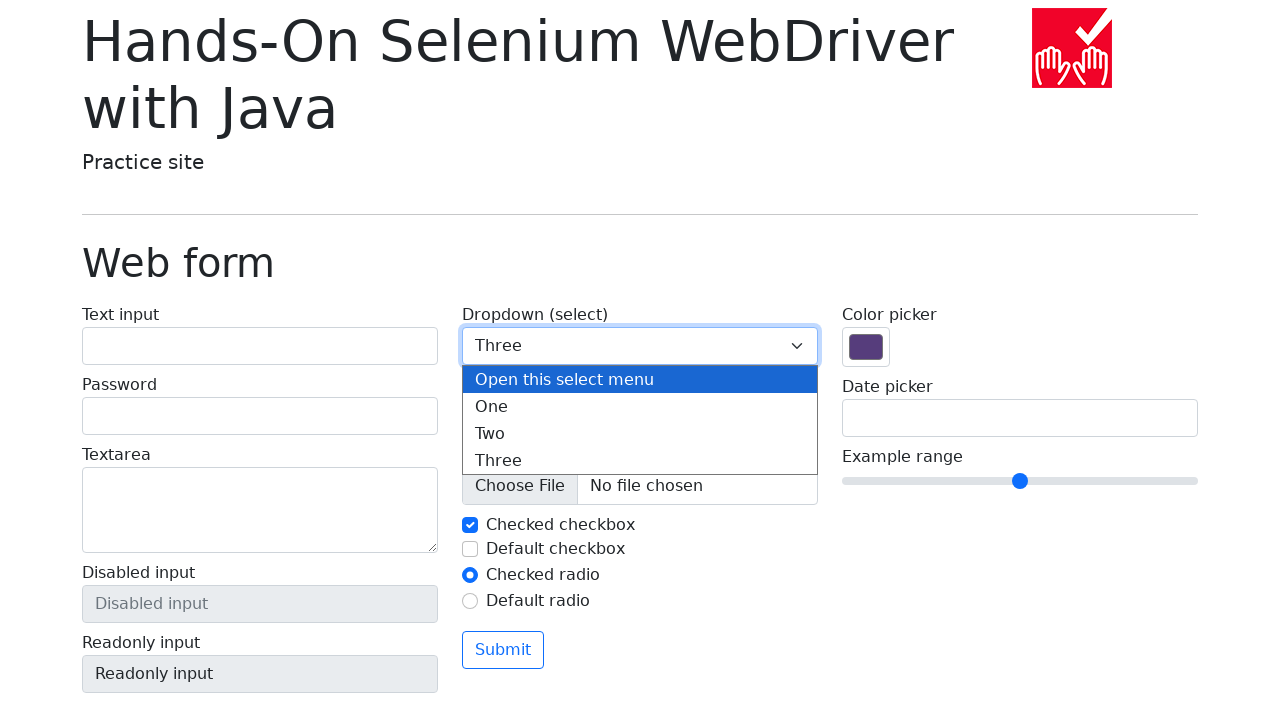

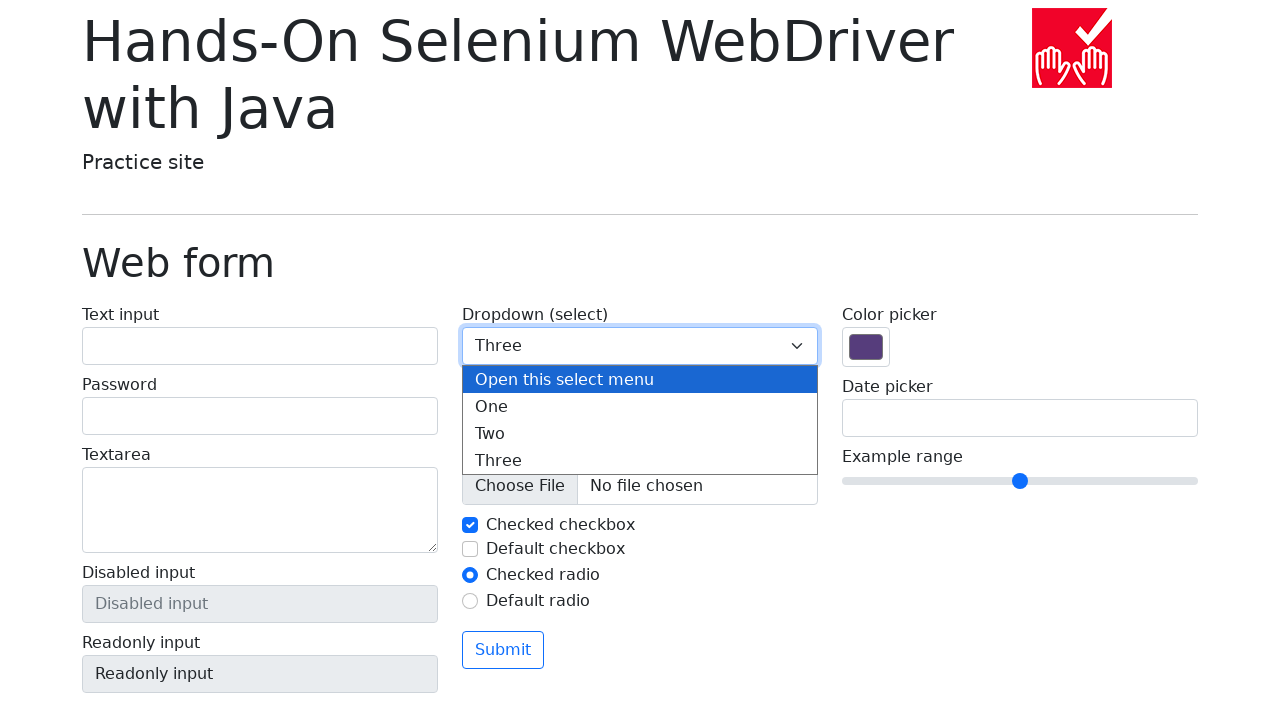